Tests interaction with an iframe on W3Schools by clicking a button inside the iframe

Starting URL: https://www.w3schools.com/jsref/tryit.asp?filename=tryjsref_submit_get

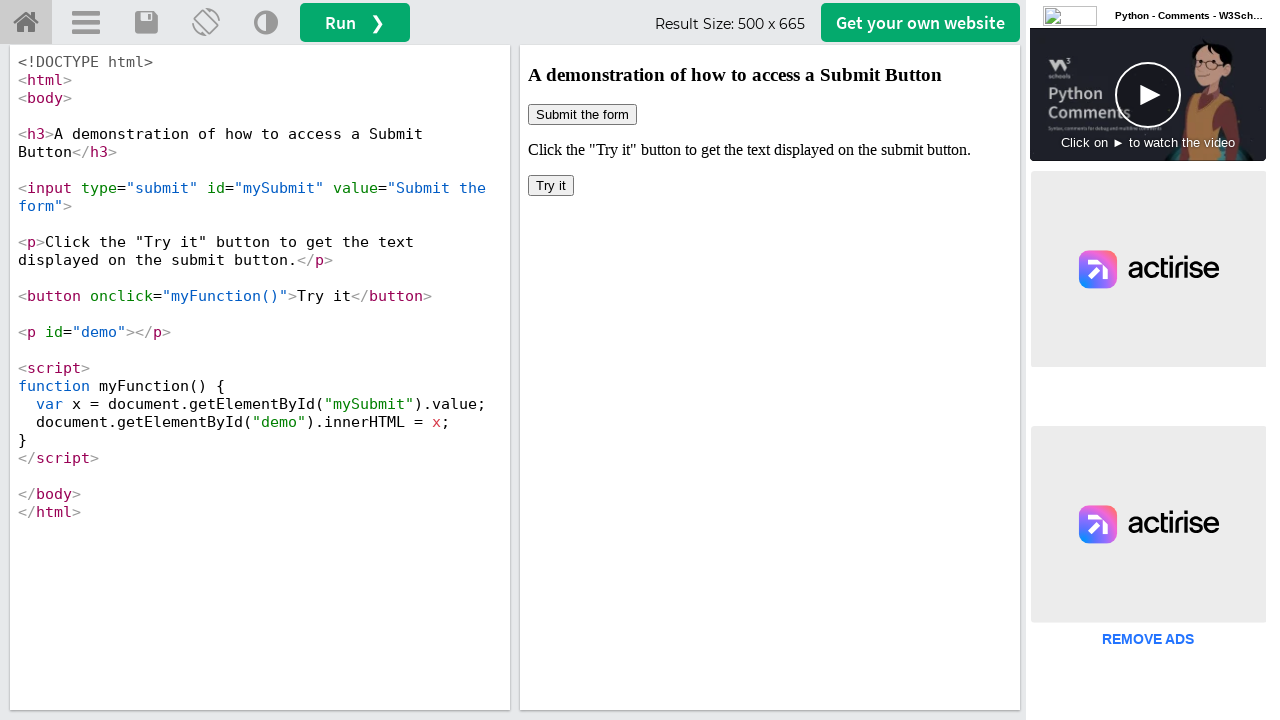

Located the iframeResult iframe
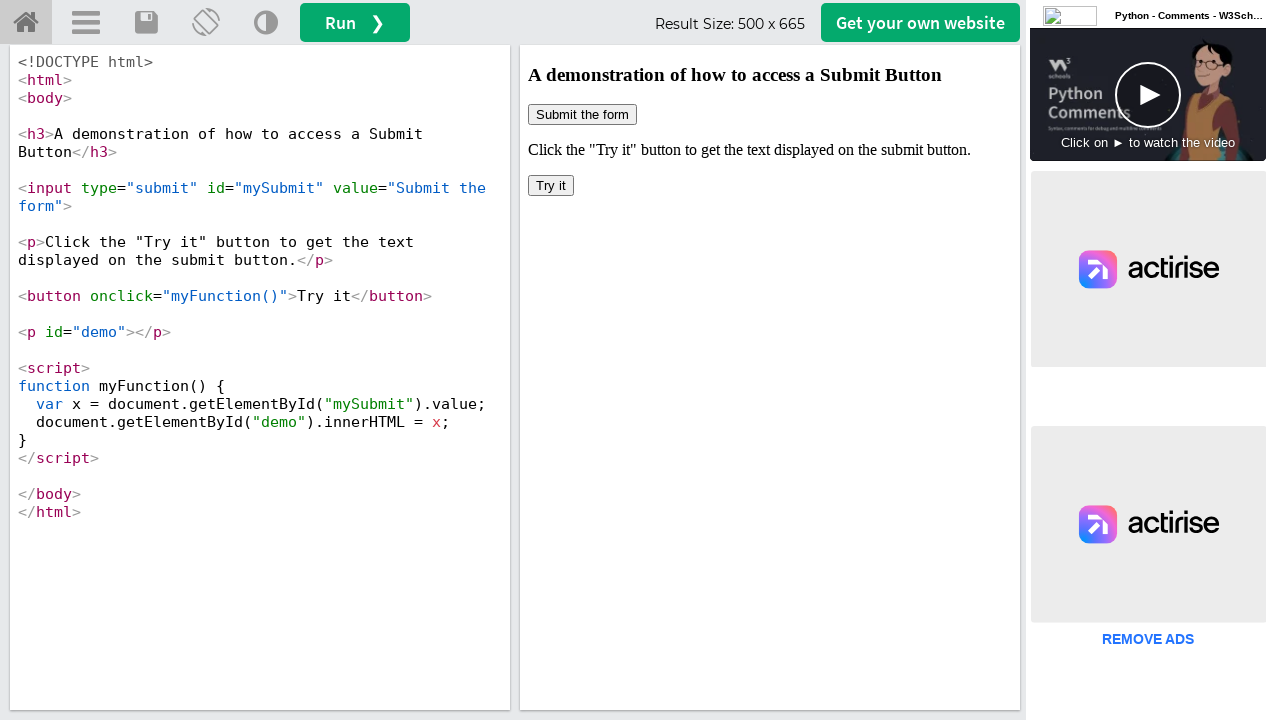

Clicked the button inside the iframe at (551, 186) on [name='iframeResult'] >> internal:control=enter-frame >> body > button
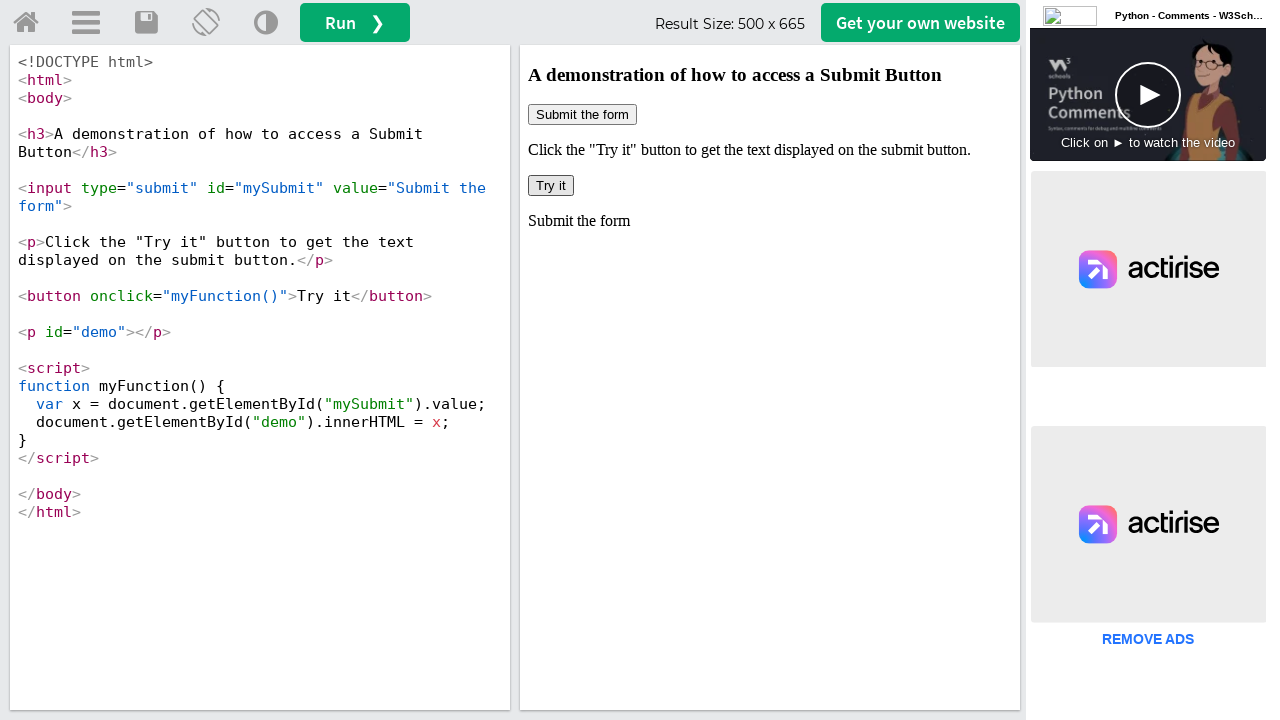

Result element appeared in the iframe
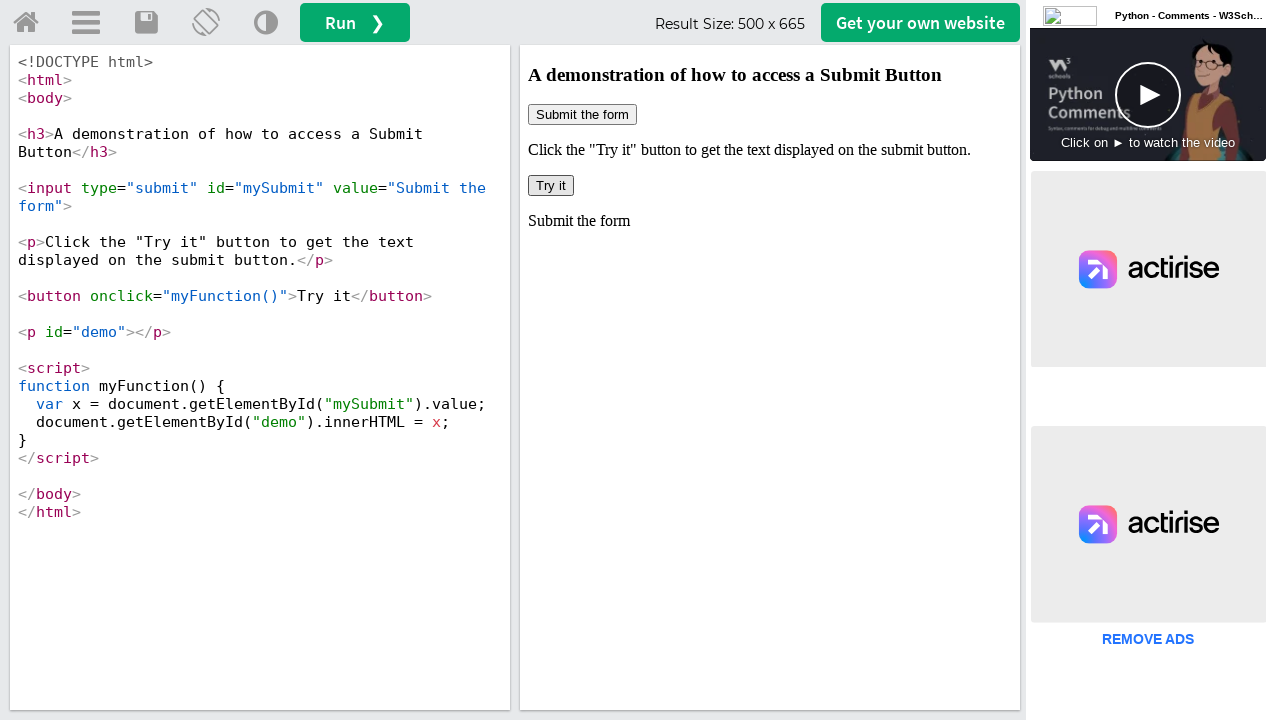

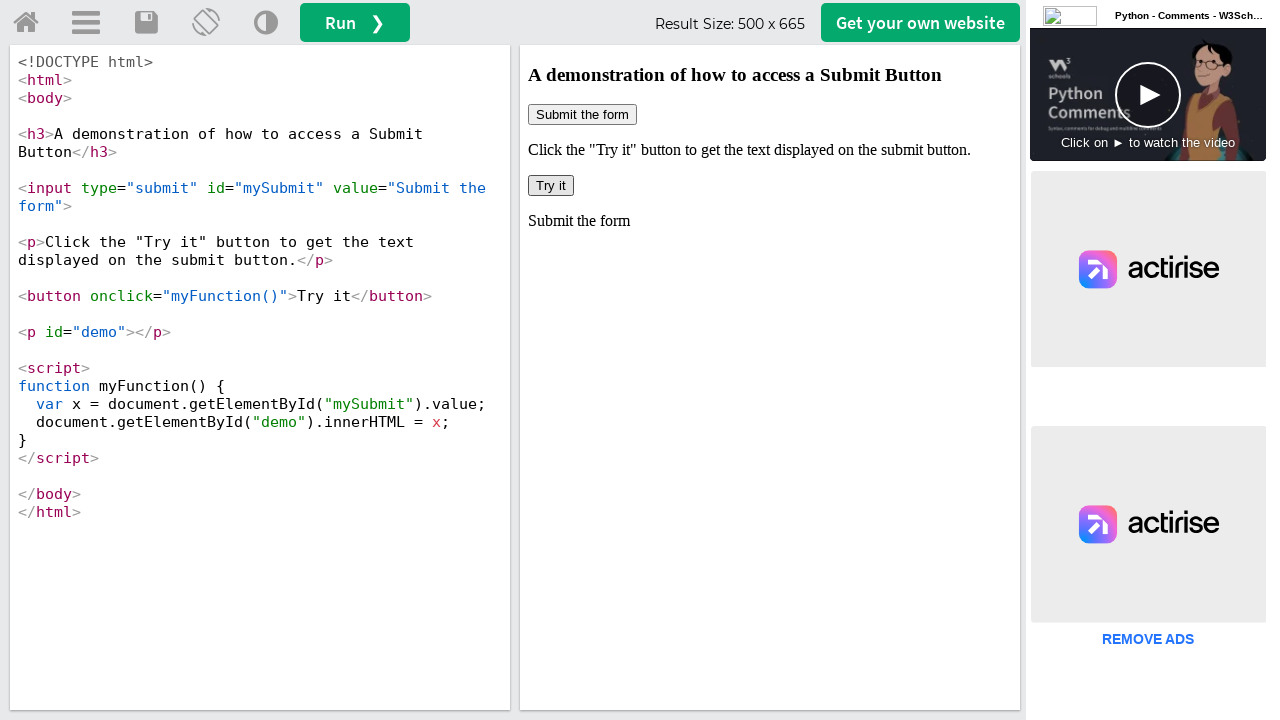